Tests JavaScript alert handling by triggering three different types of alerts (simple alert, confirm dialog, and prompt dialog) and interacting with each one - accepting, dismissing, and entering text.

Starting URL: http://the-internet.herokuapp.com/javascript_alerts

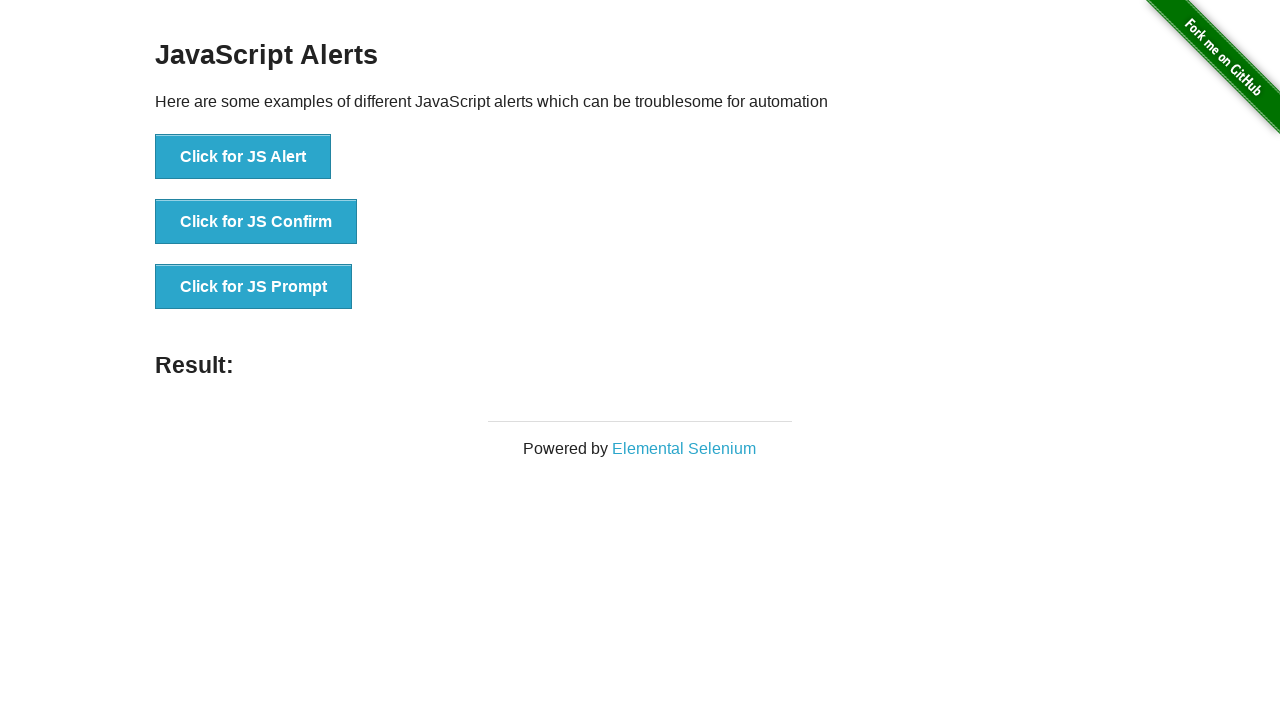

Clicked button to trigger simple JS Alert at (243, 157) on xpath=//button[contains(text(),'Click for JS Alert')]
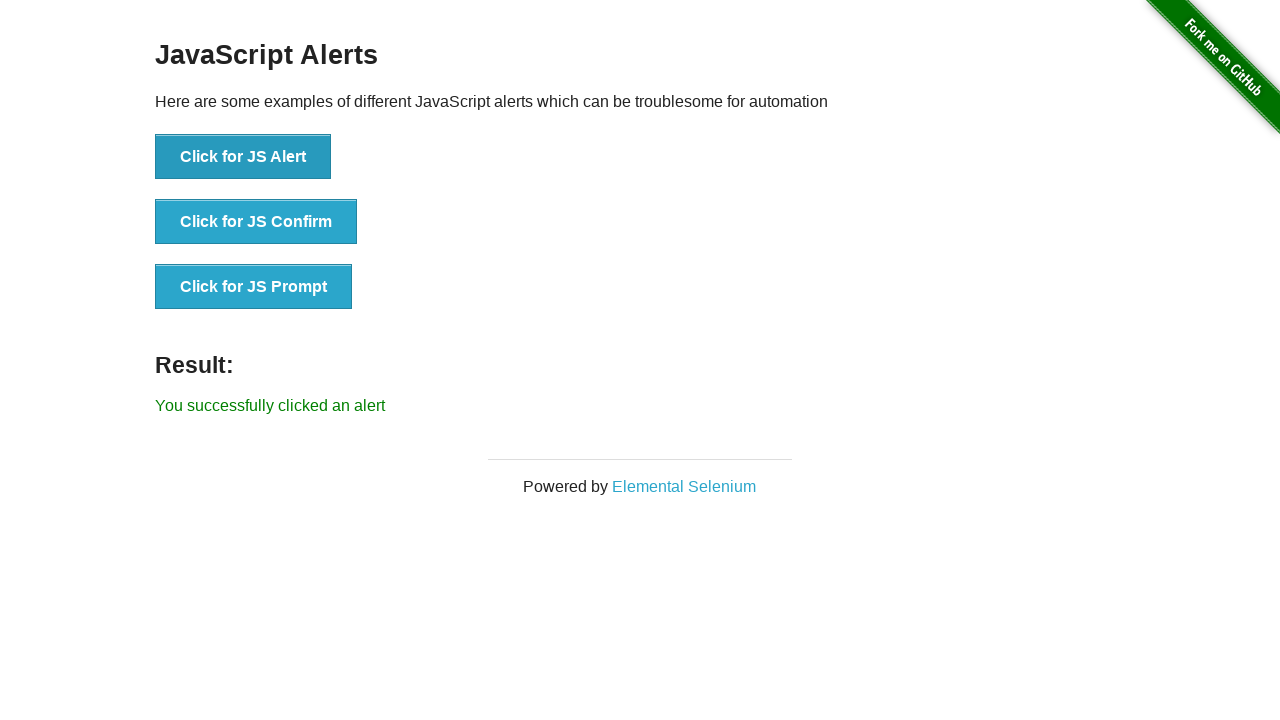

Set up dialog handler and clicked JS Alert button to accept it at (243, 157) on xpath=//button[contains(text(),'Click for JS Alert')]
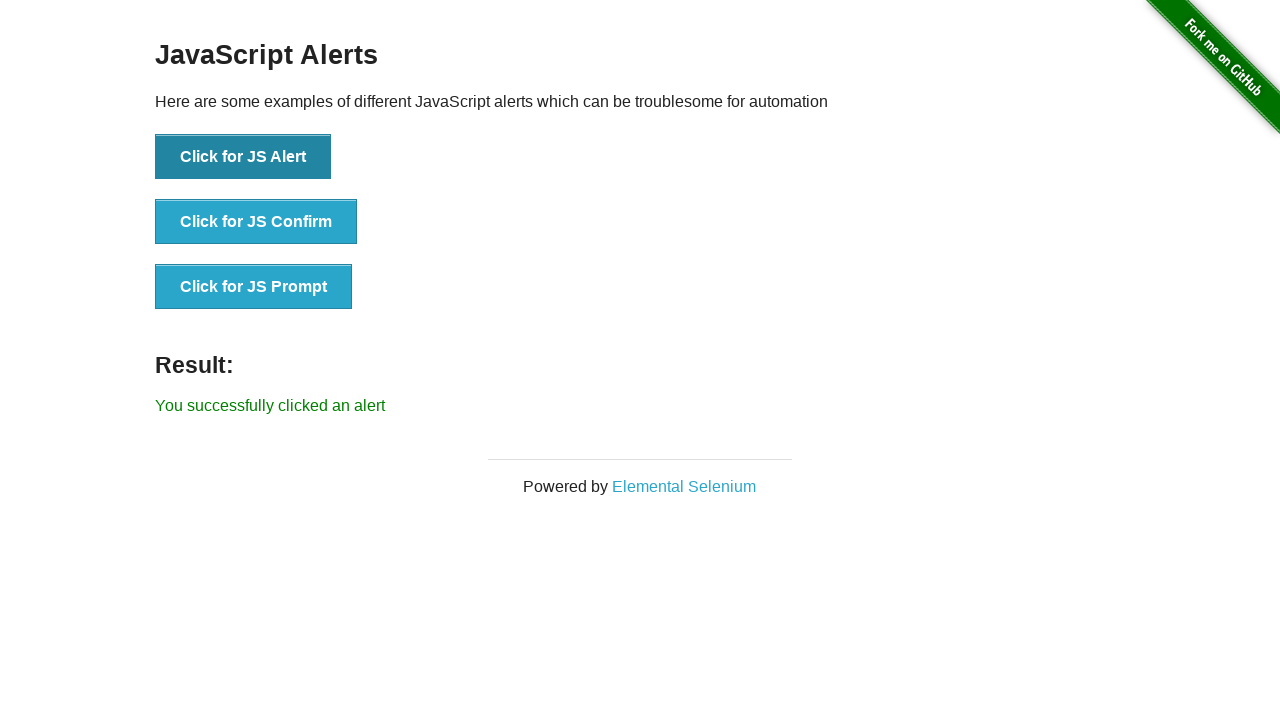

Clicked button to trigger JS Confirm dialog at (256, 222) on xpath=//button[contains(text(),'Click for JS Confirm')]
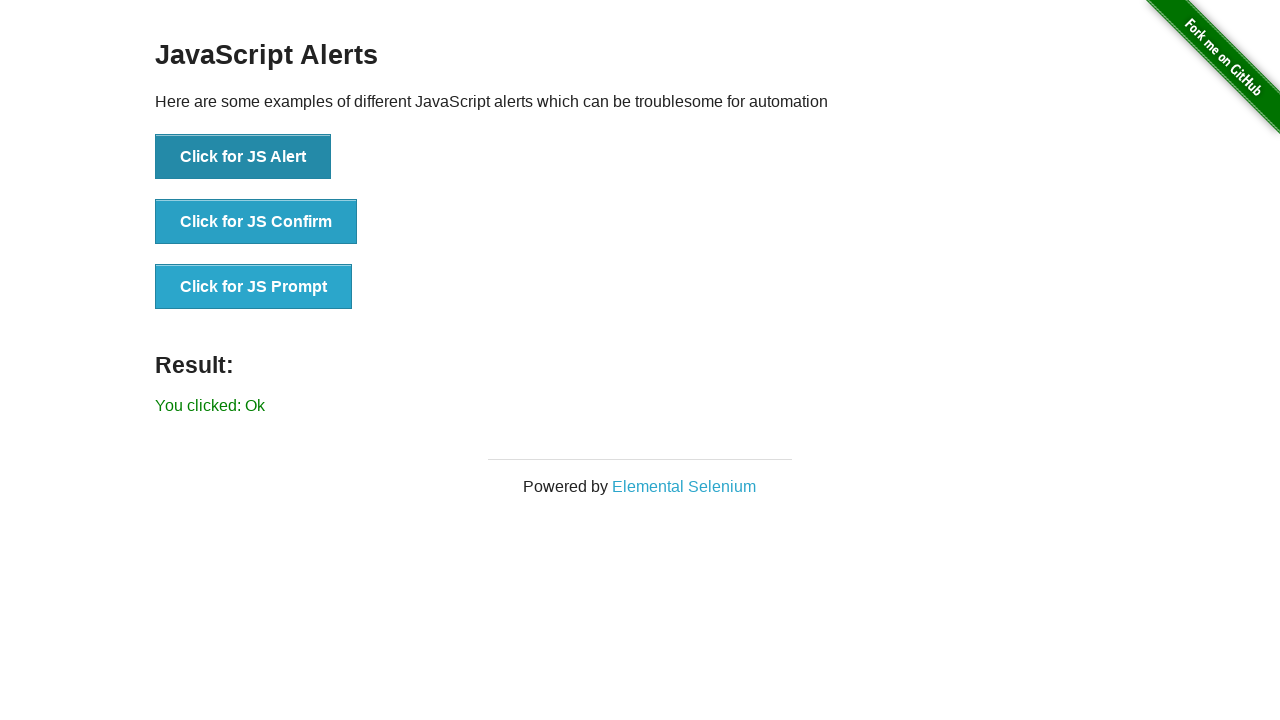

Set up dialog handler and clicked JS Confirm button to dismiss it at (256, 222) on xpath=//button[contains(text(),'Click for JS Confirm')]
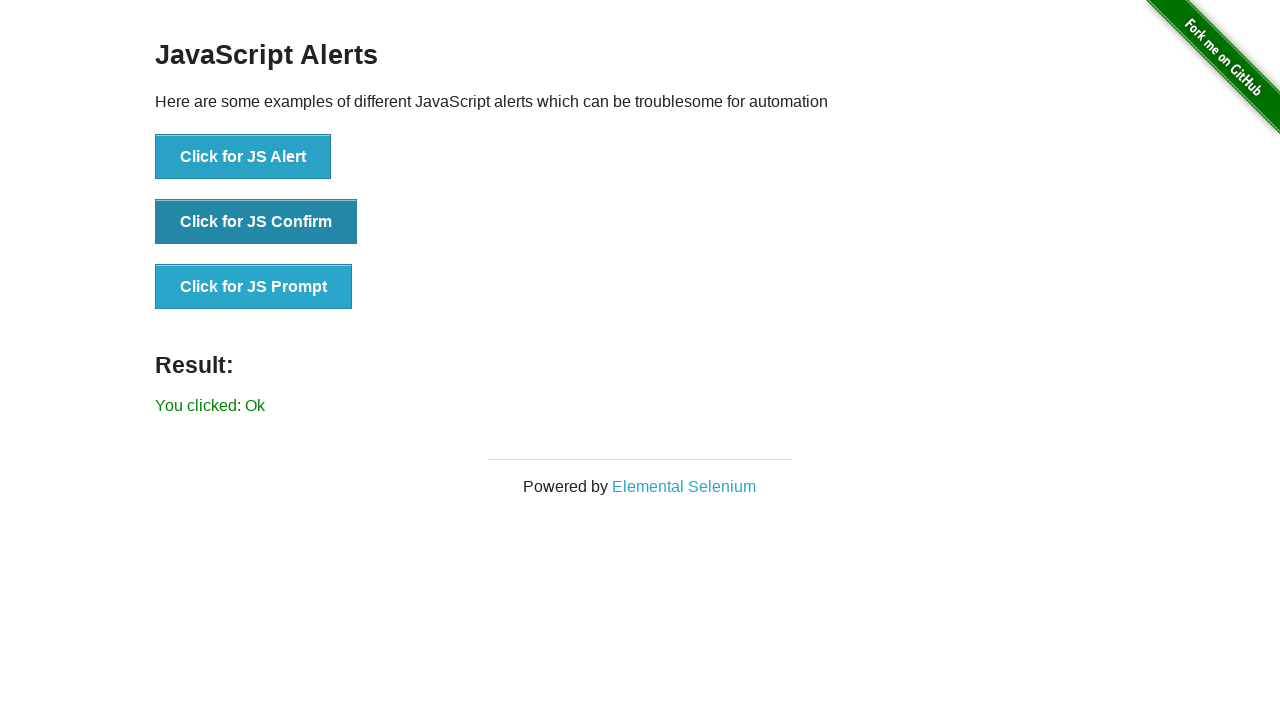

Set up prompt handler and clicked JS Prompt button, entered text 'This is Python selenium class' at (254, 287) on xpath=//button[contains(text(),'Click for JS Prompt')]
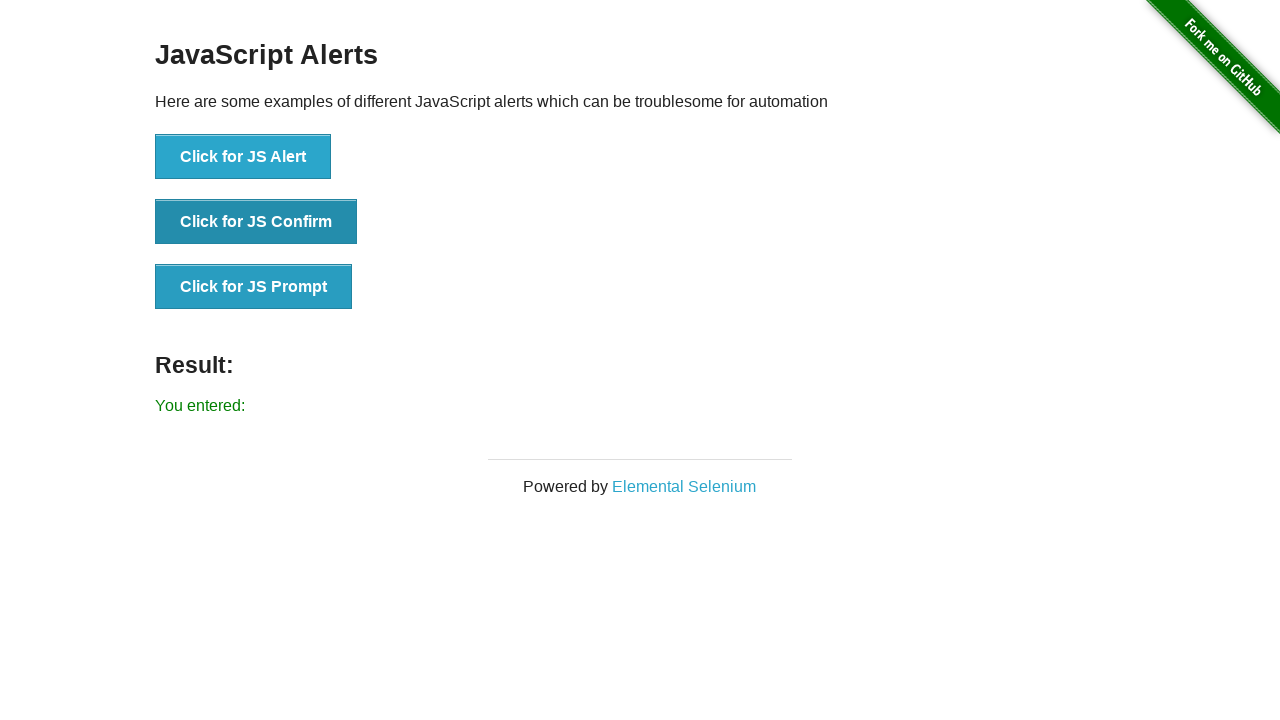

Waited for result element to be displayed
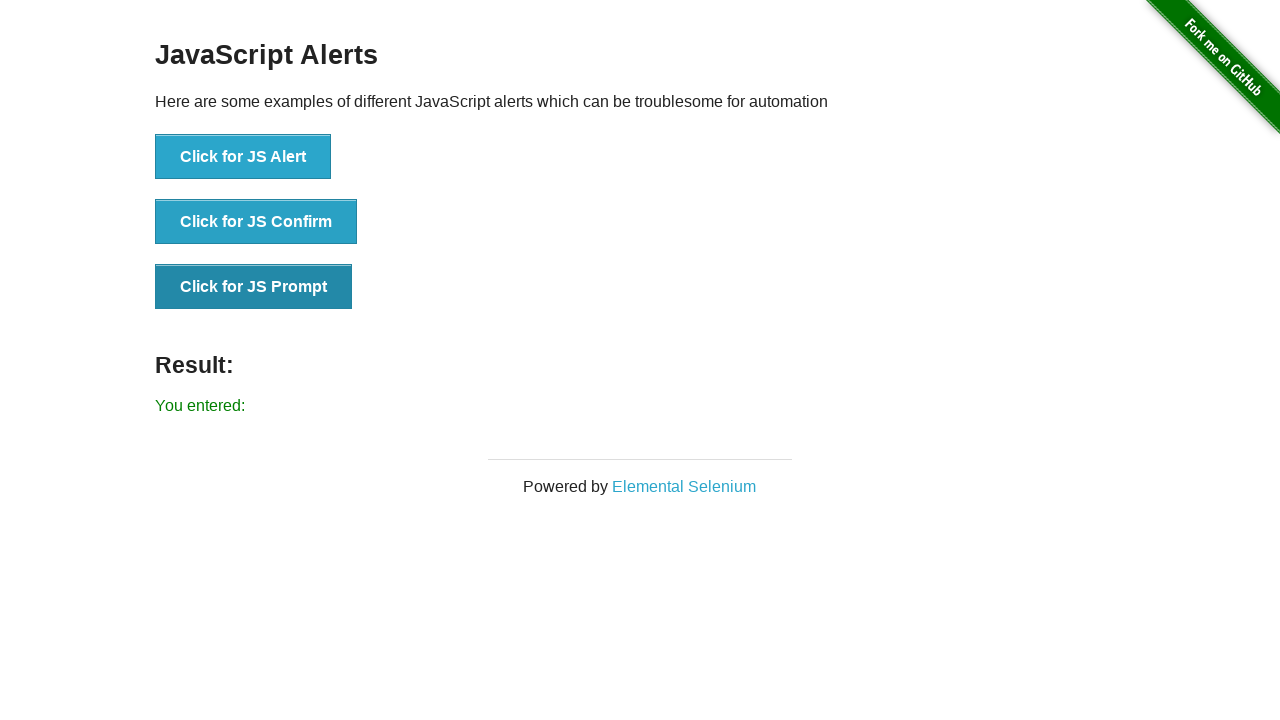

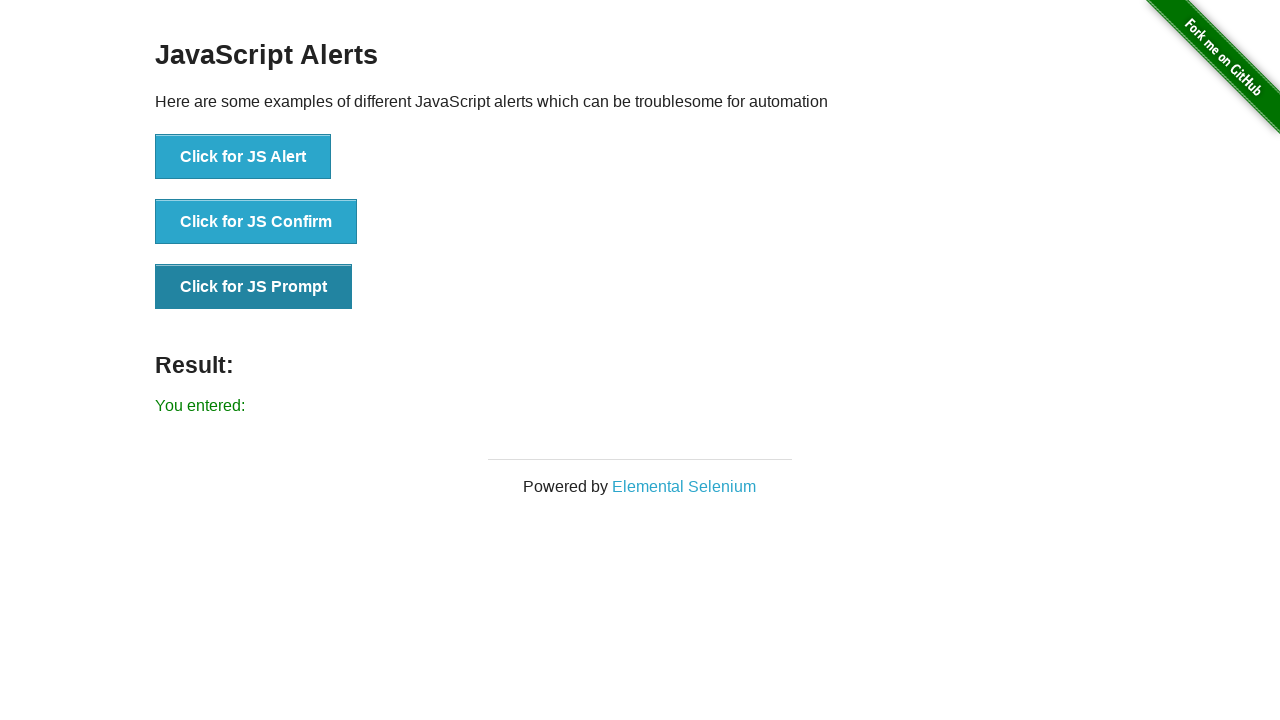